Tests drag and drop functionality by dragging an element from source to target within an iframe

Starting URL: https://jqueryui.com/droppable/

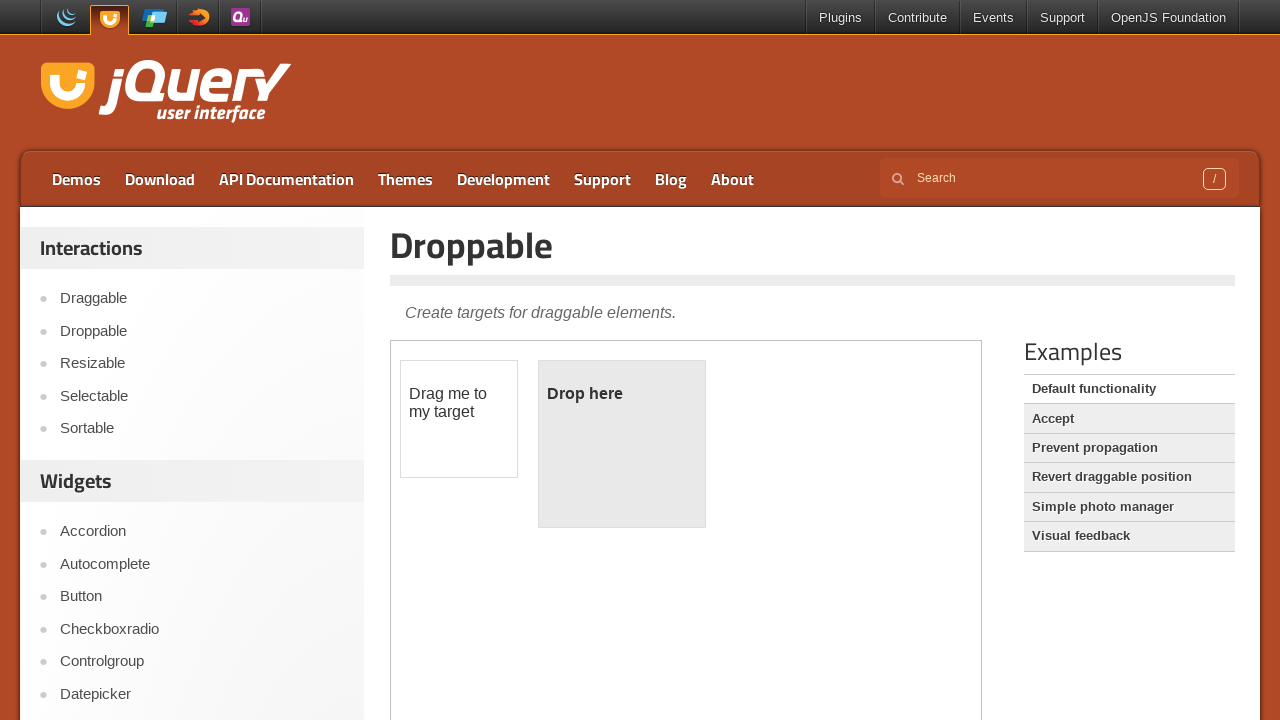

Located the first iframe containing the drag and drop demo
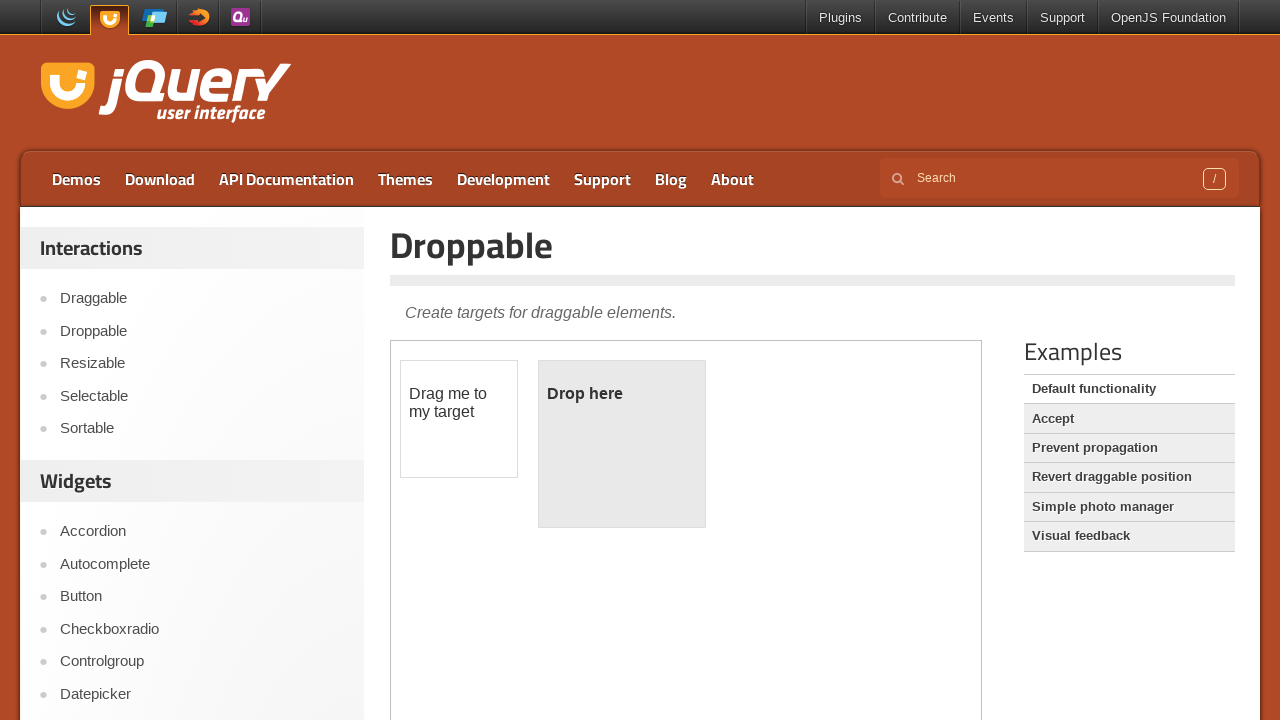

Located the draggable source element with id 'draggable'
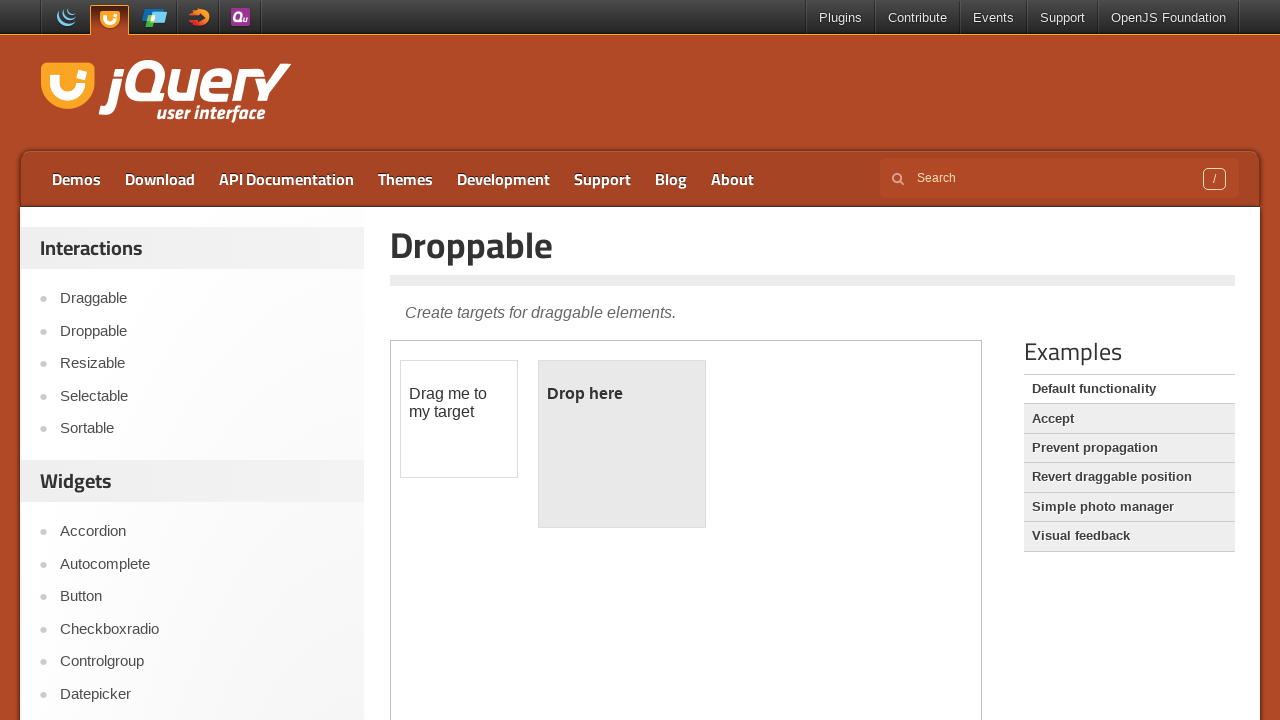

Located the droppable target element with id 'droppable'
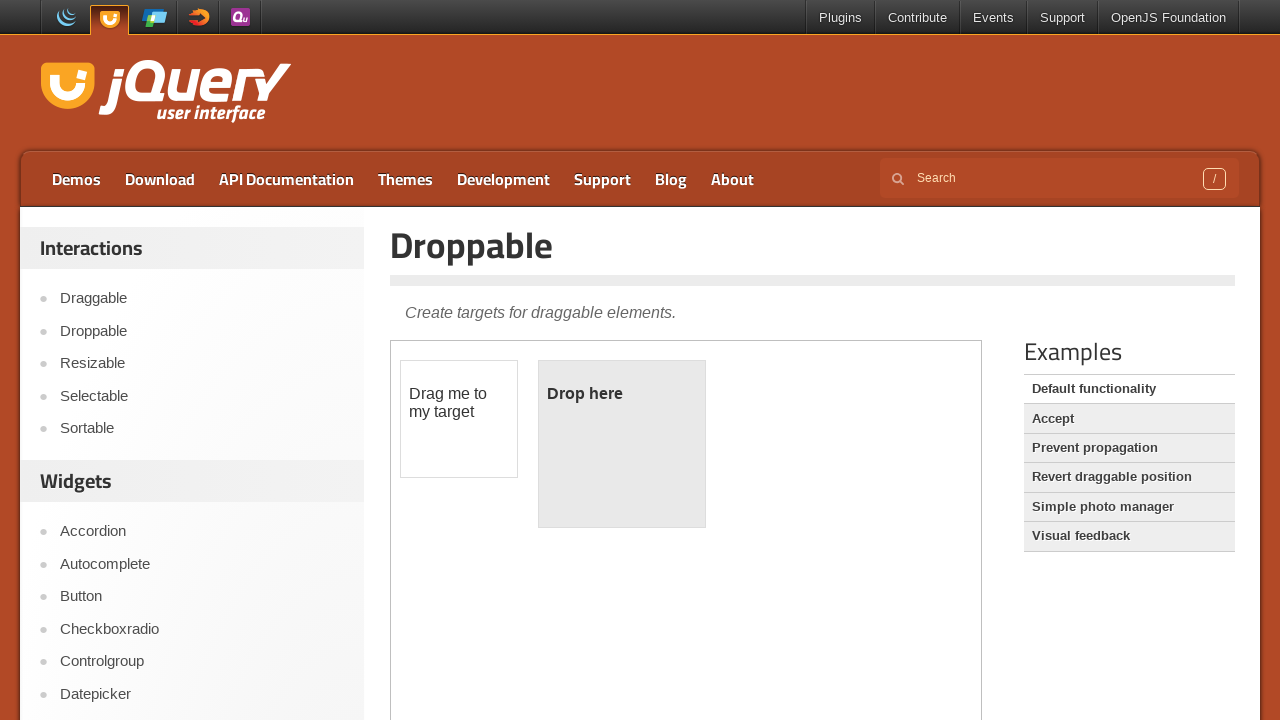

Successfully dragged element from source to target at (622, 444)
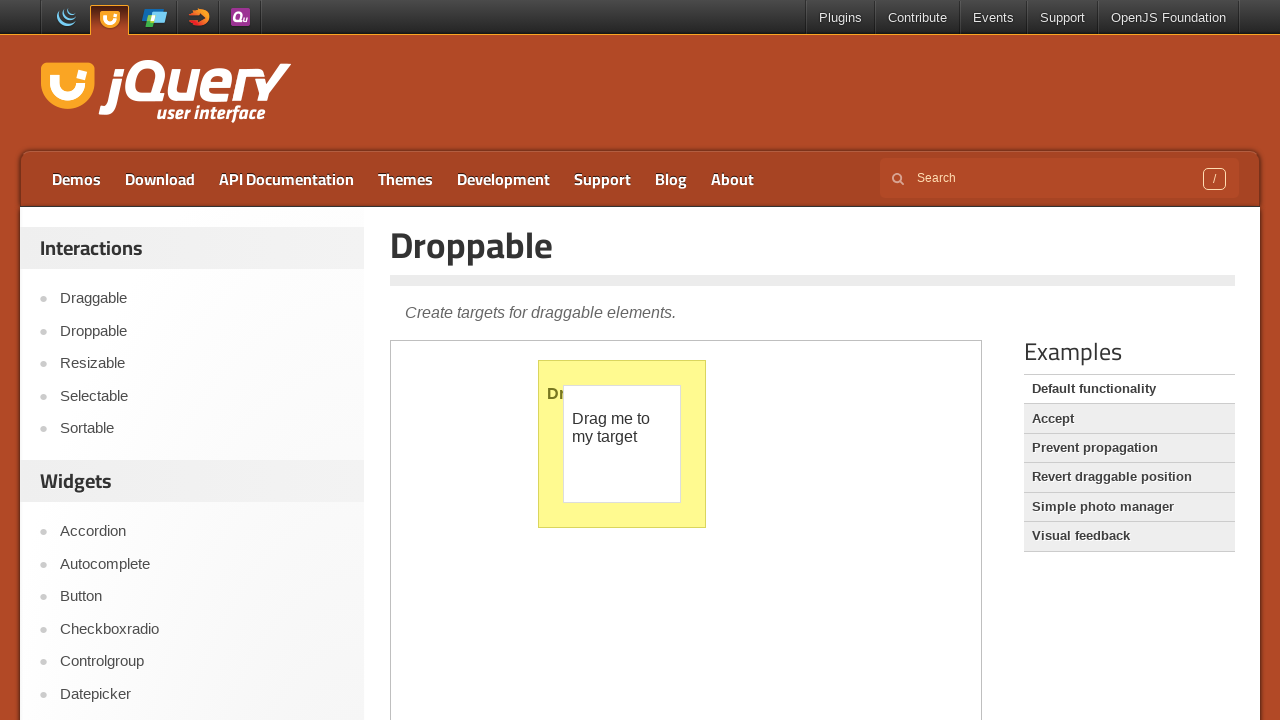

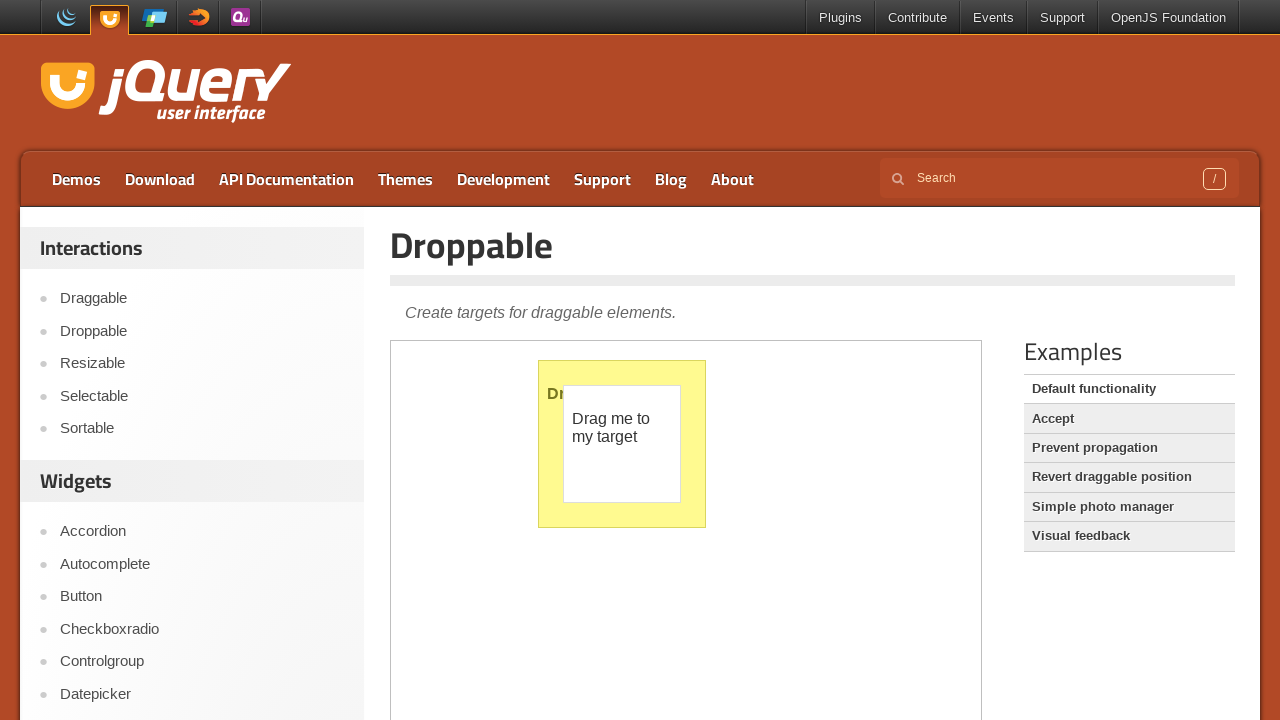